Navigates to Bilibili homepage and verifies the page loads successfully

Starting URL: https://bilibili.com

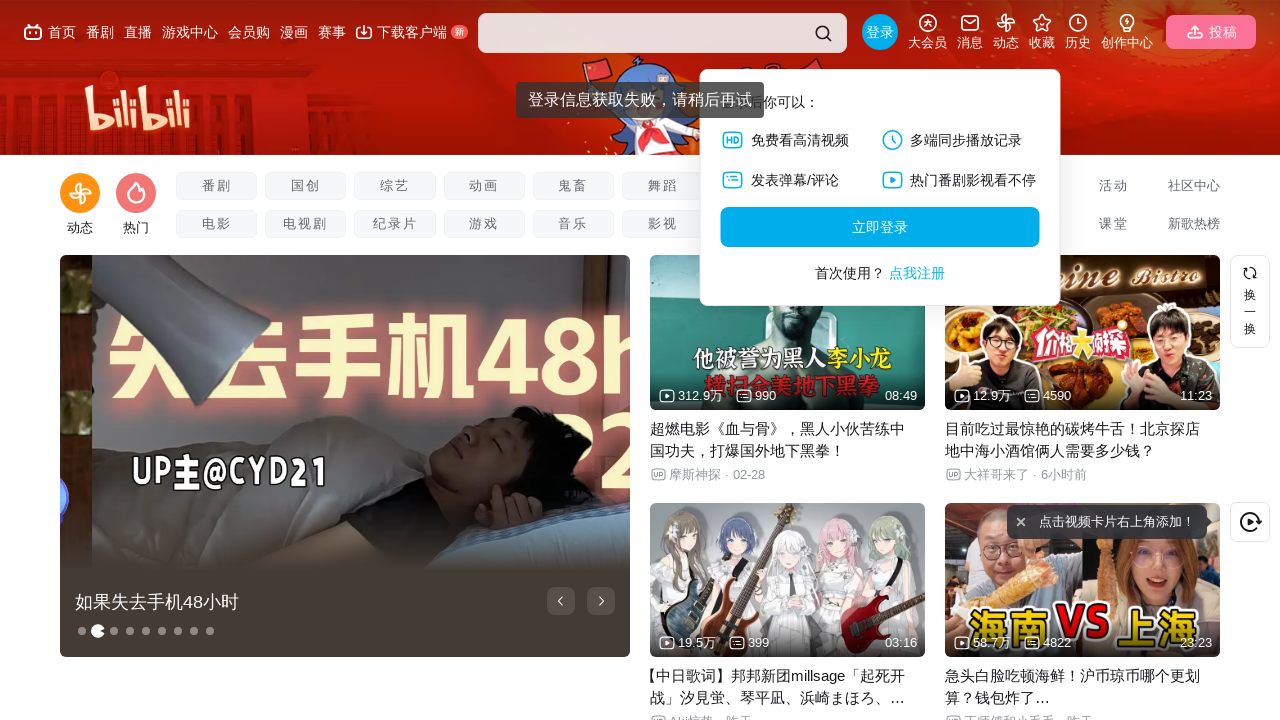

Waited for page DOM to be fully loaded
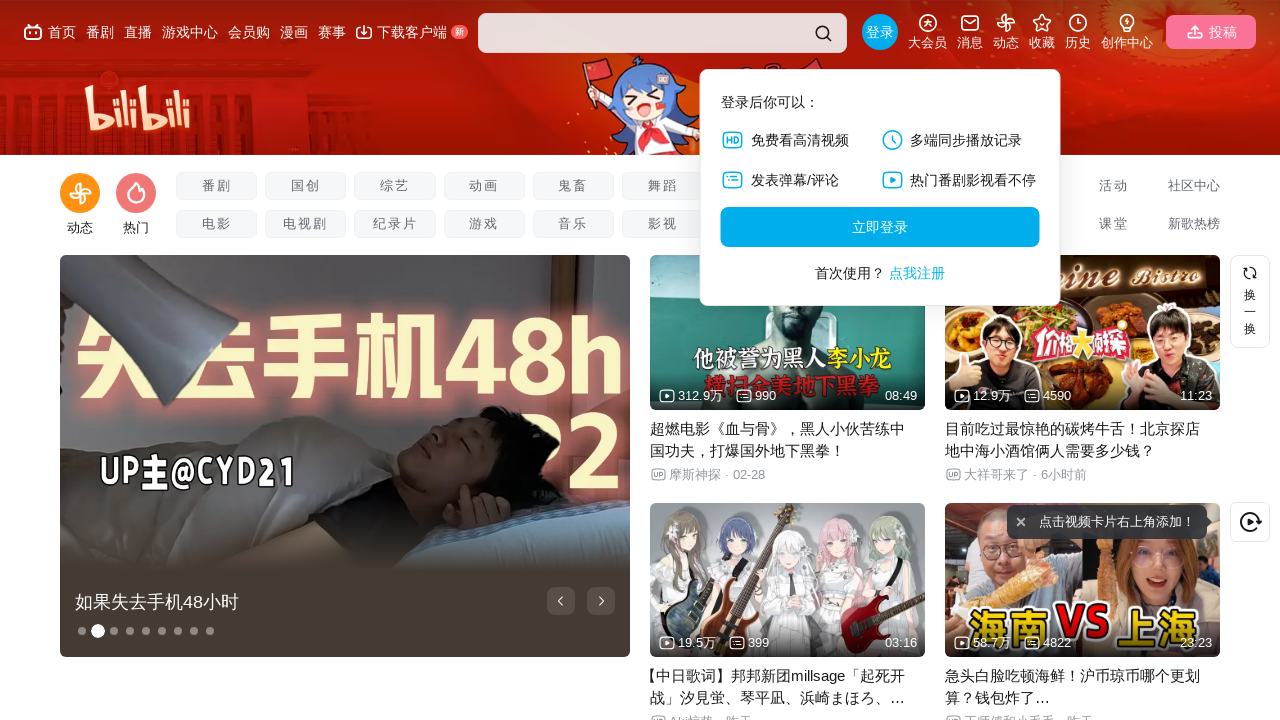

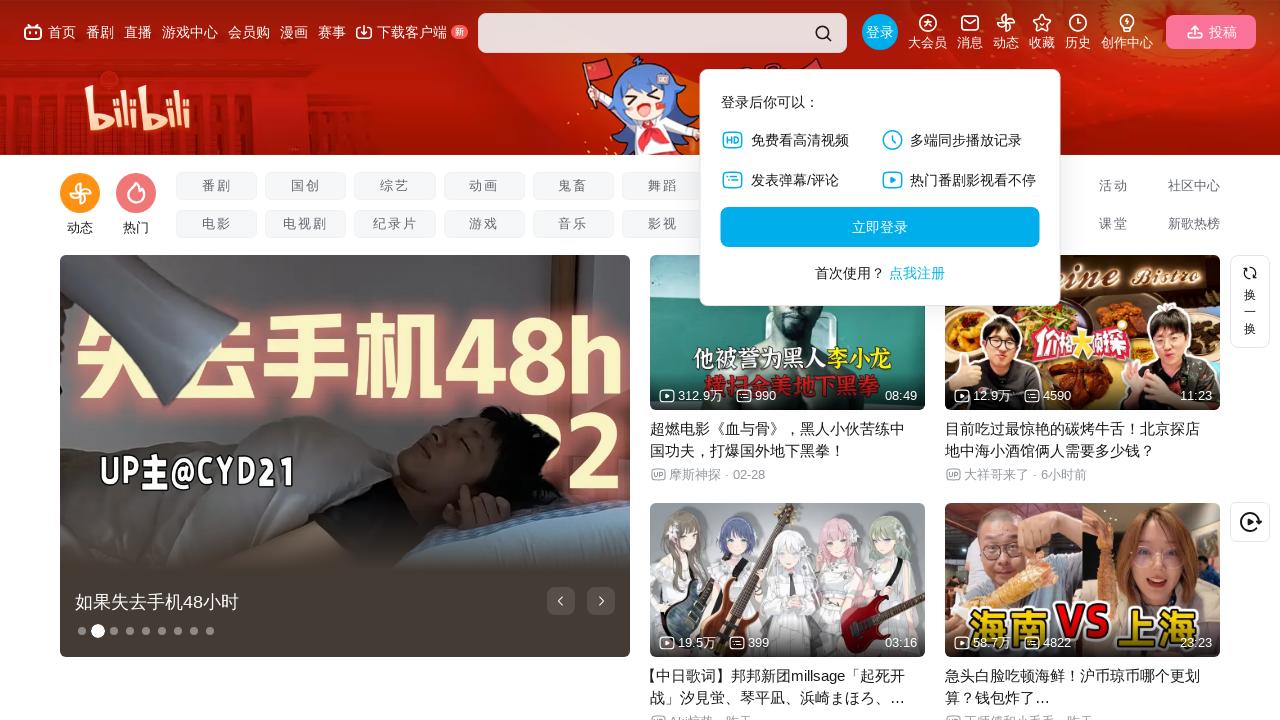